Tests mouse hover functionality by moving the mouse over a Testing menu item on the Guru99 page

Starting URL: https://www.guru99.com/keyboard-mouse-events-files-webdriver.html

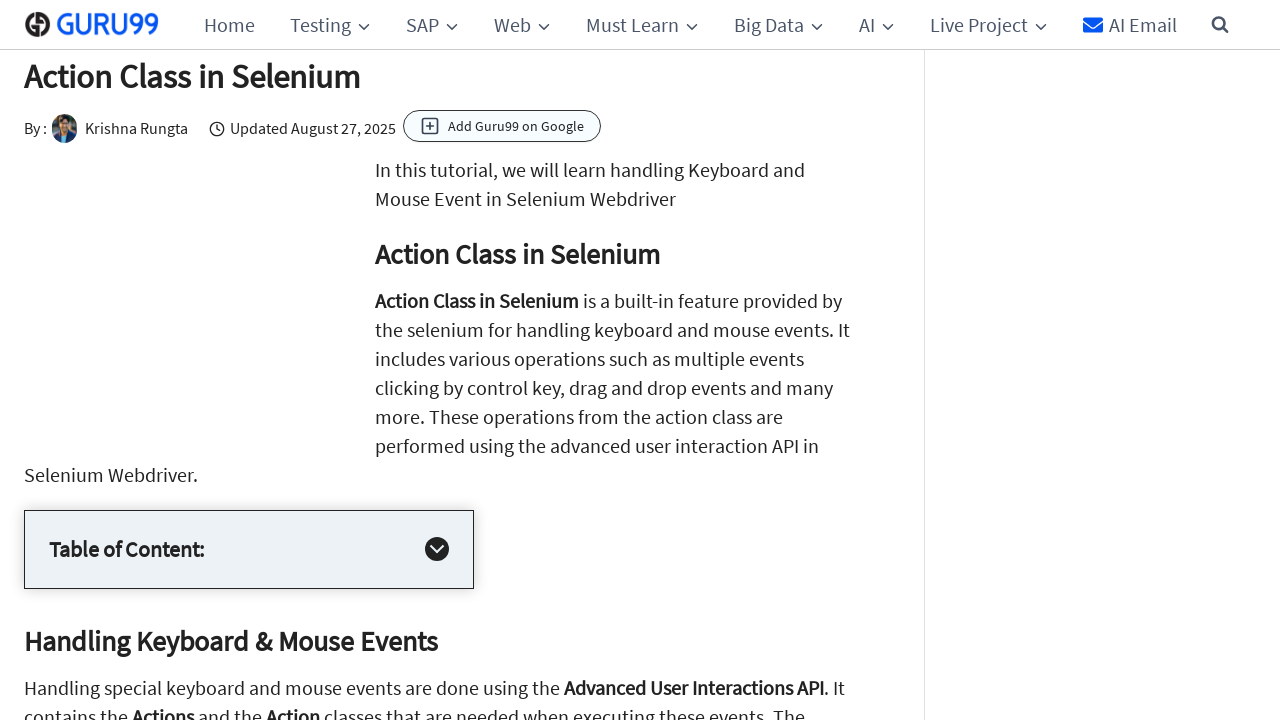

Navigated to Guru99 keyboard and mouse events page
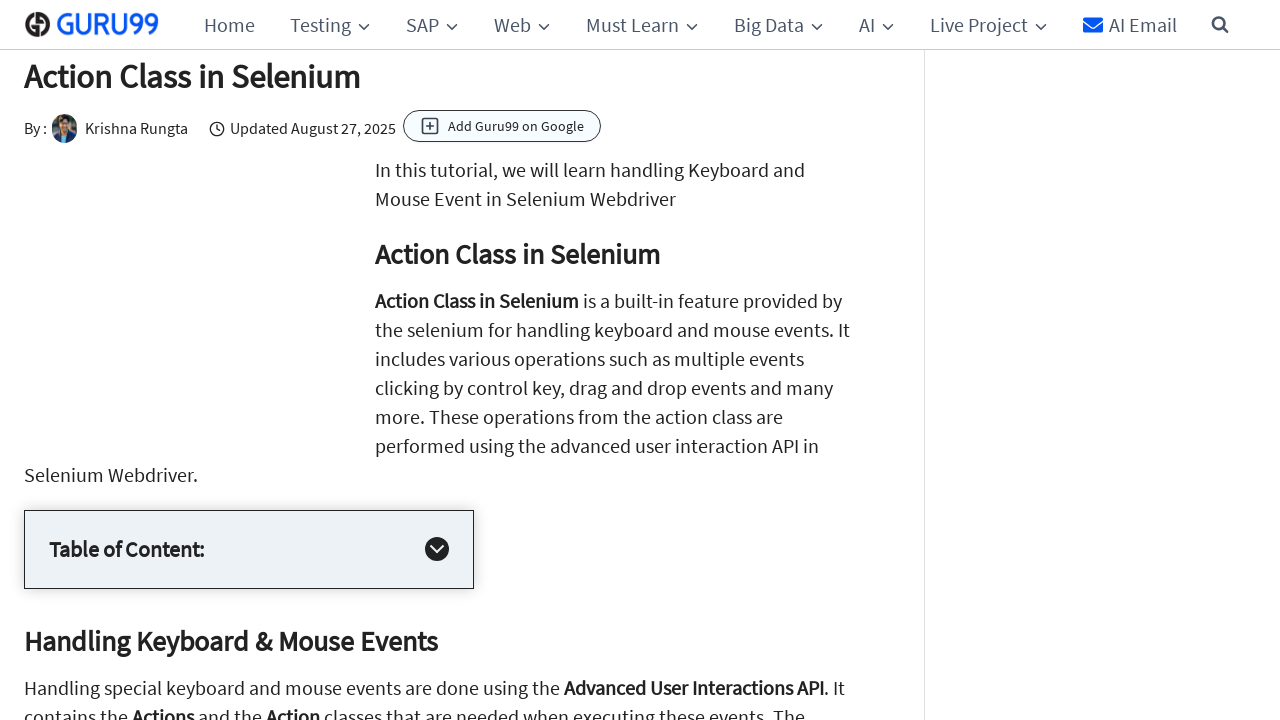

Moved mouse over Testing menu item at (330, 24) on xpath=//span[contains(text(),'Testing')]
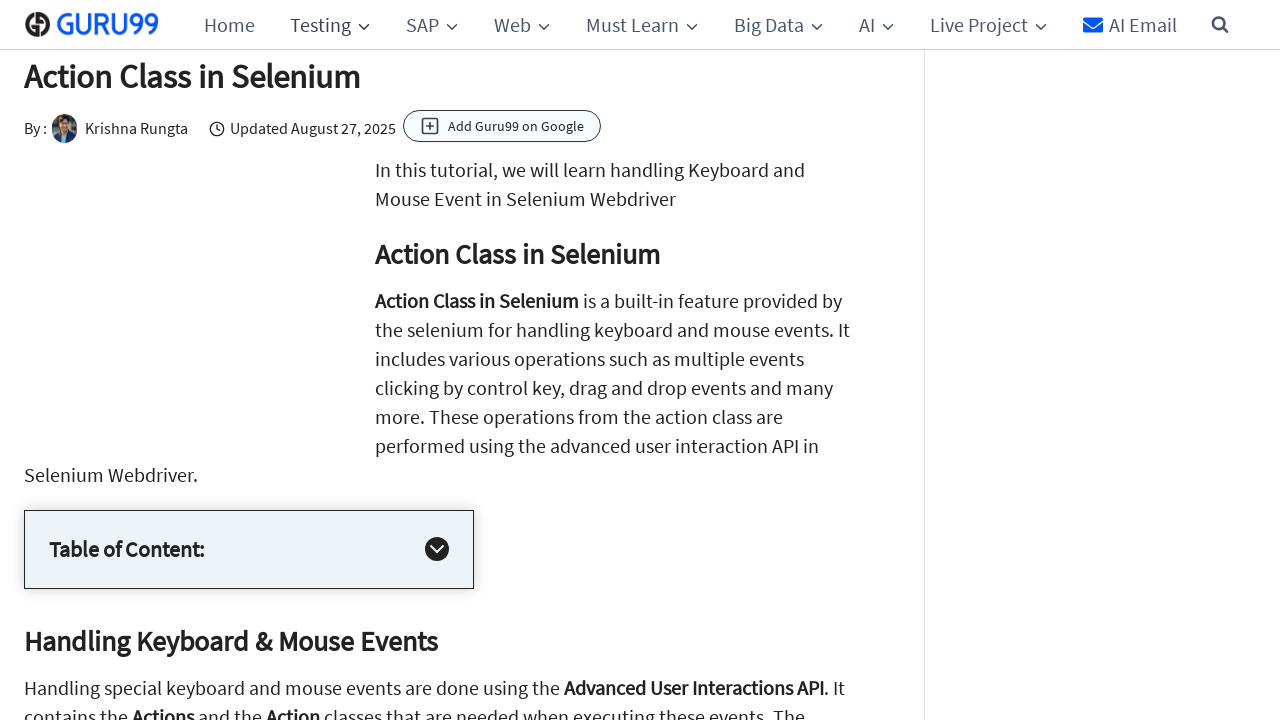

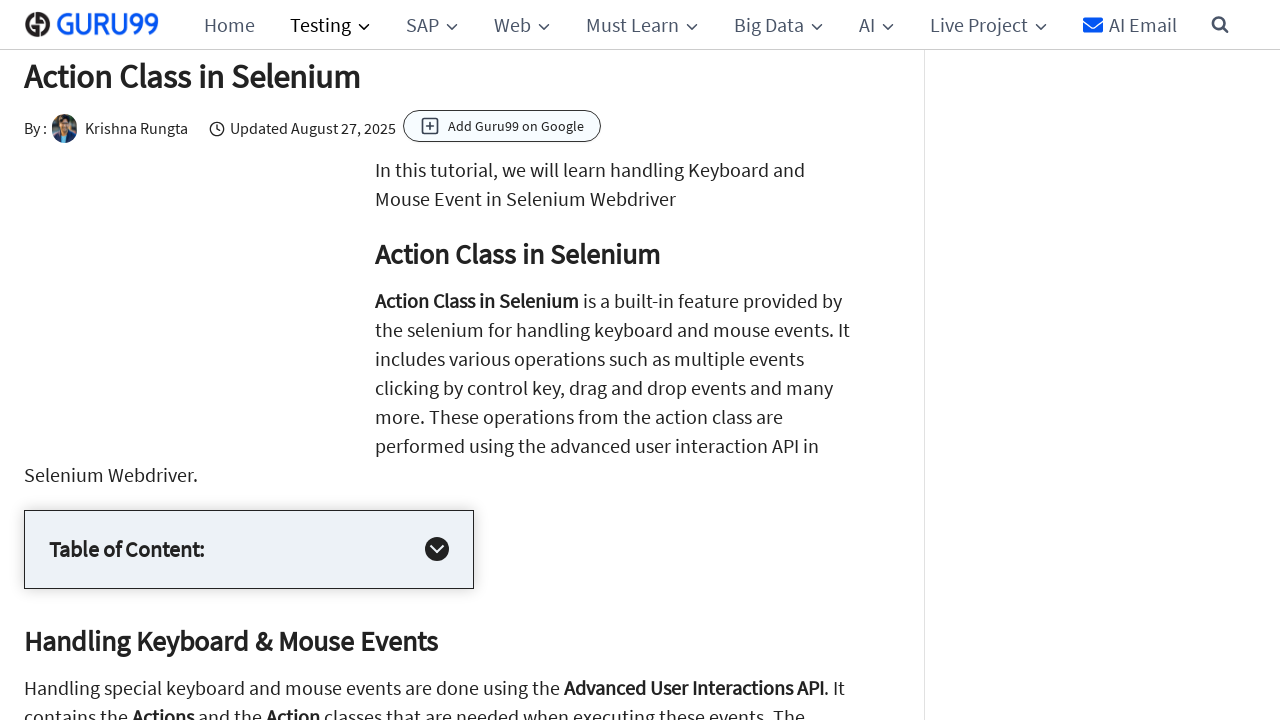